Tests valid registration with credentials without spaces, verifying successful registration message

Starting URL: https://anatoly-karpovich.github.io/demo-login-form/

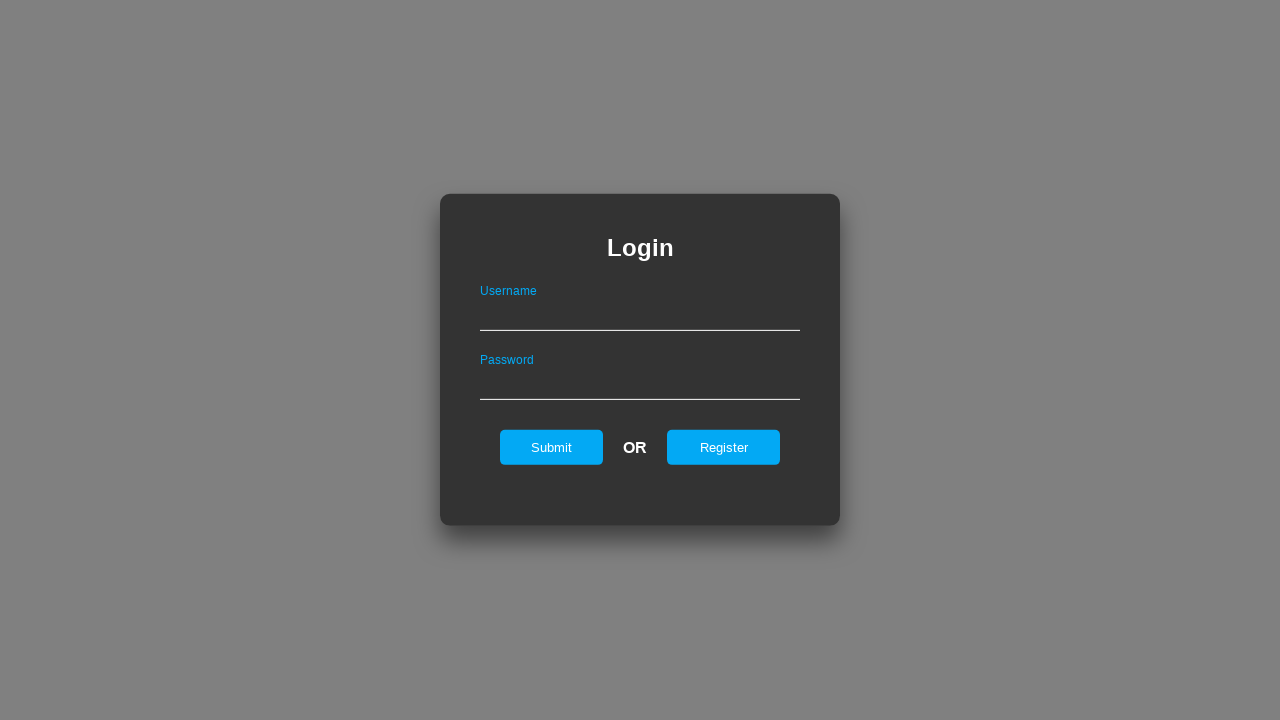

Clicked register link to navigate to registration form at (724, 447) on #registerOnLogin
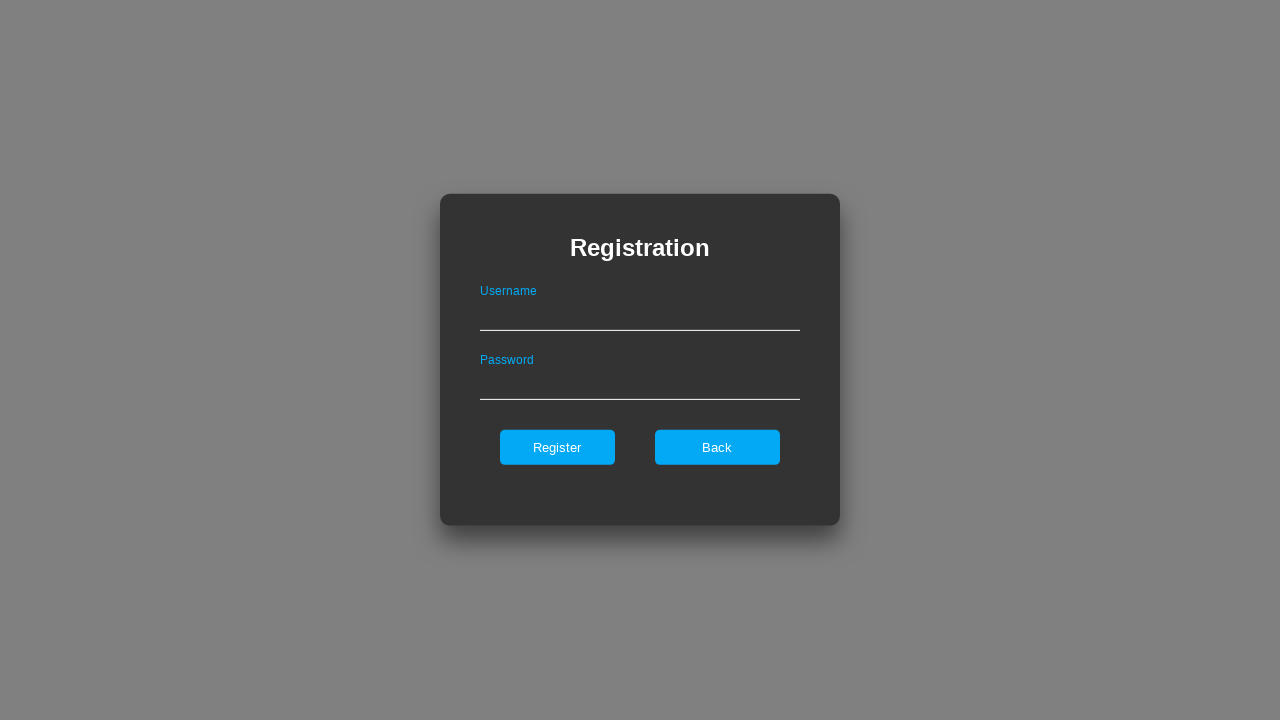

Filled username field with 'ValidUser' on #userNameOnRegister
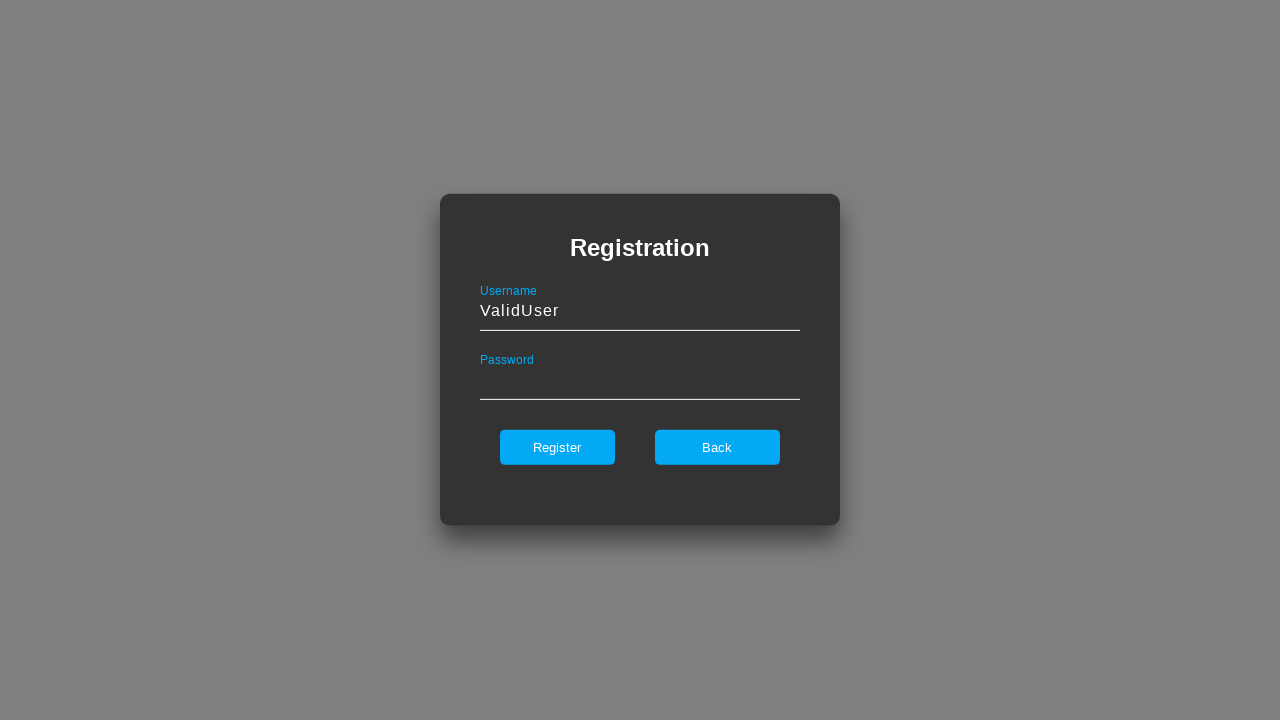

Filled password field with 'ValidPassword' on #passwordOnRegister
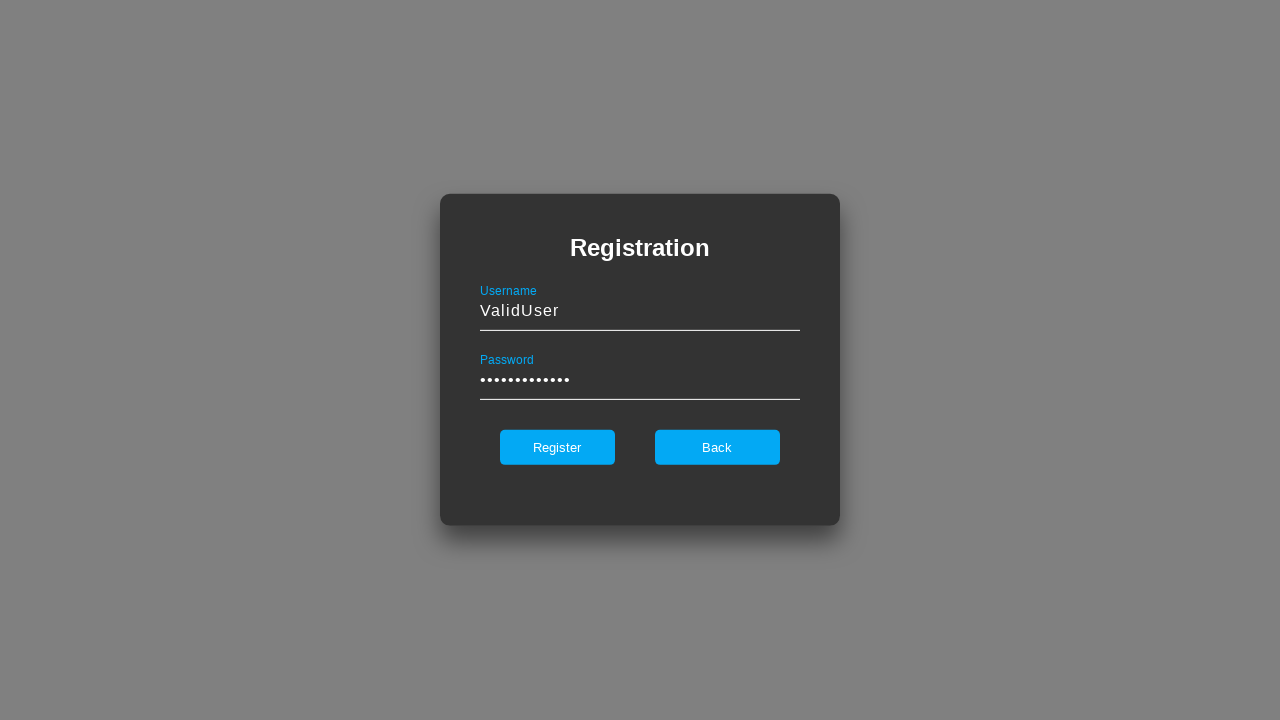

Clicked register button to submit registration at (557, 447) on #register
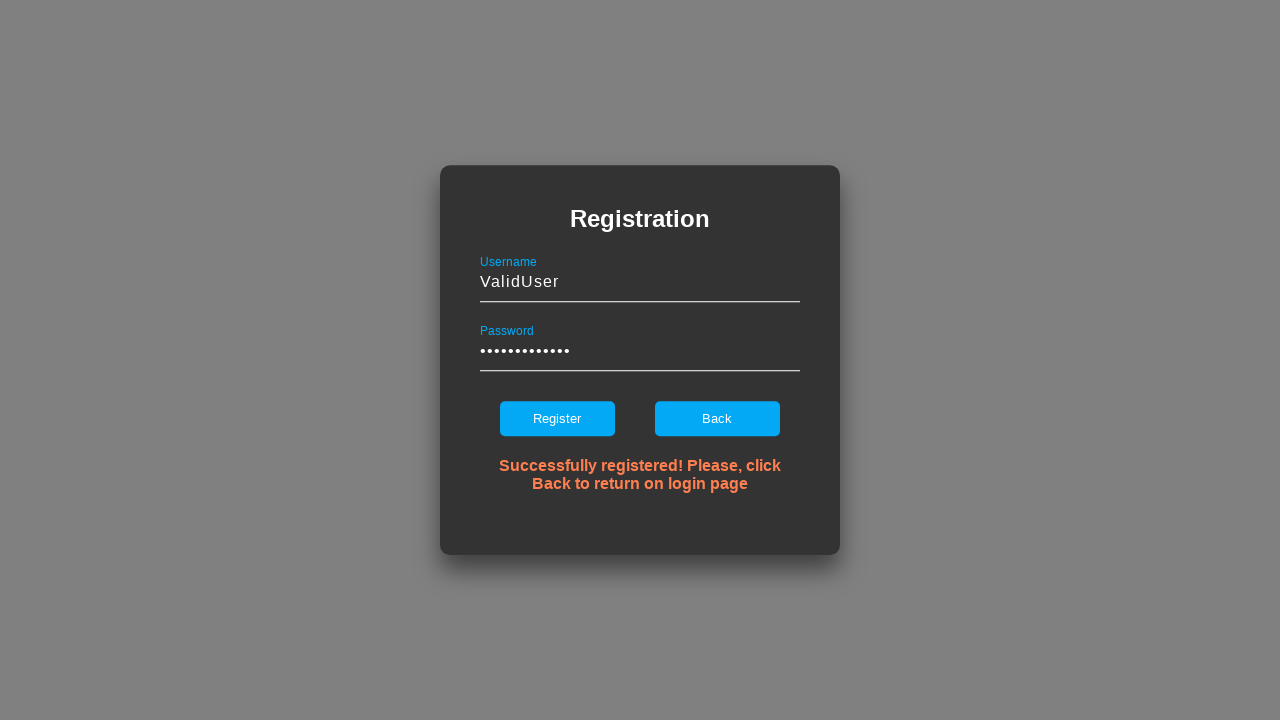

Verified success message appeared on registration page
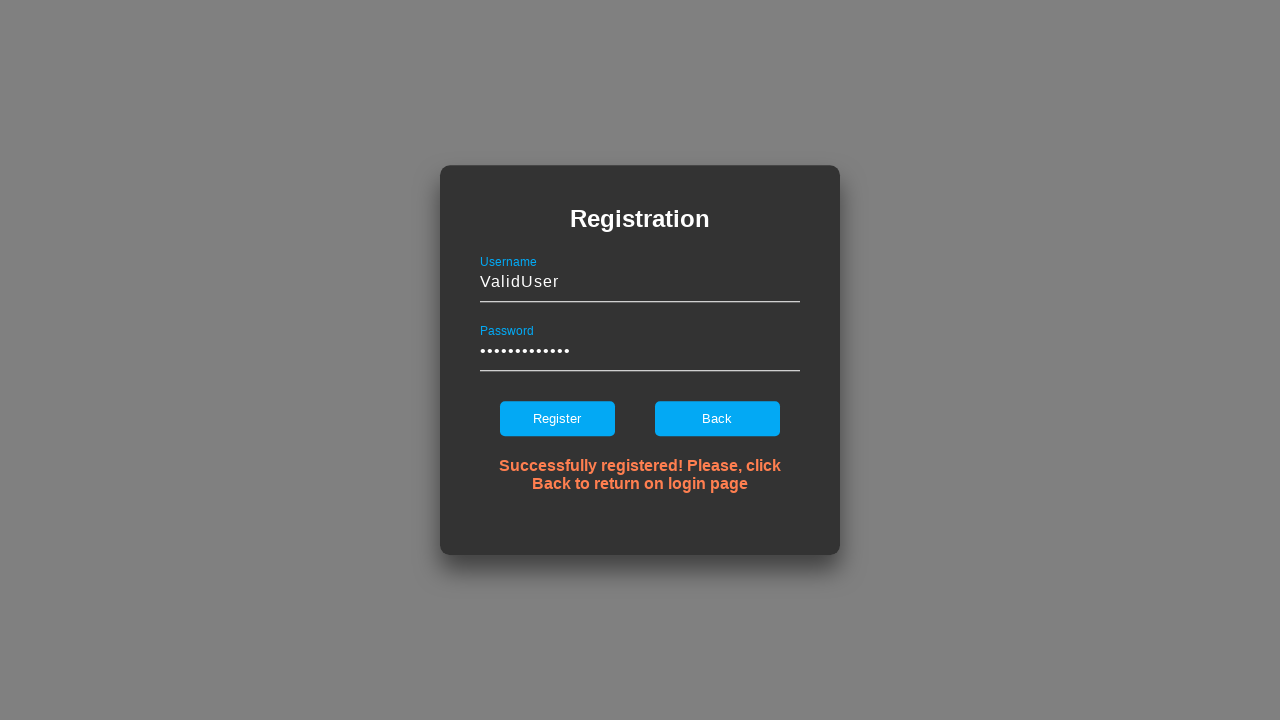

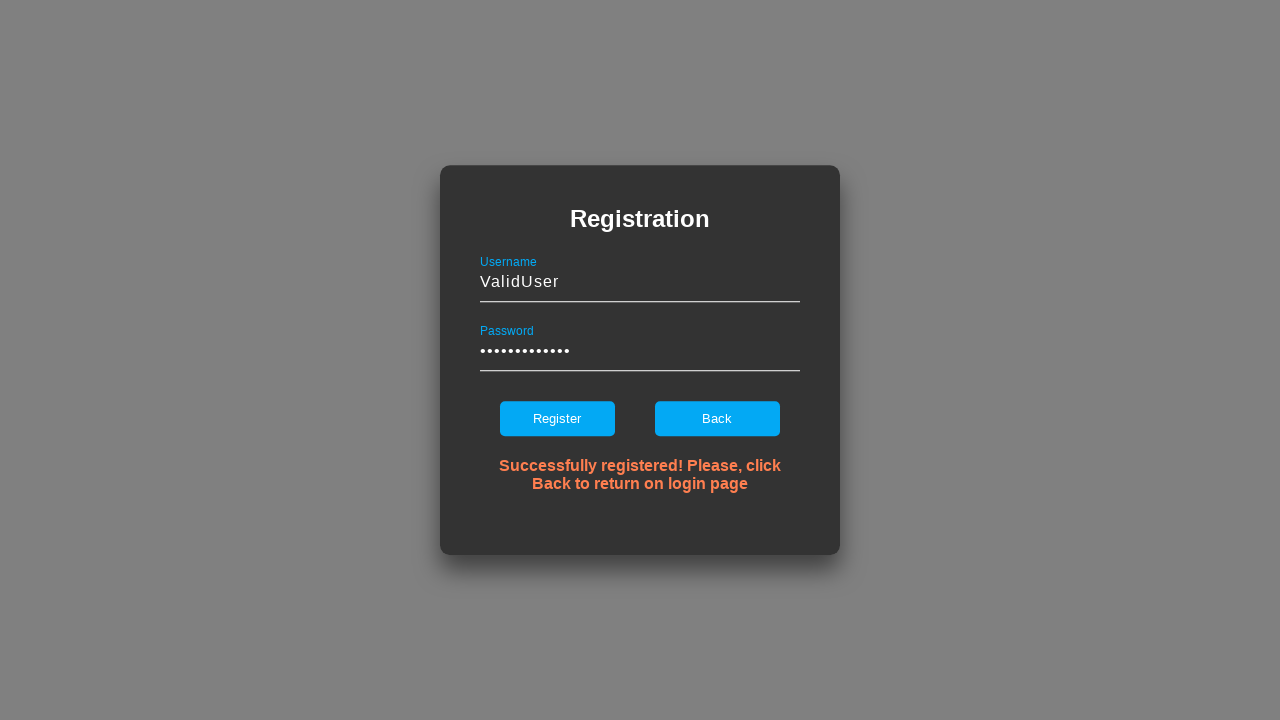